Tests handling a confirmation alert by clicking a button that triggers the confirmation dialog and dismissing it

Starting URL: https://demoqa.com/alerts

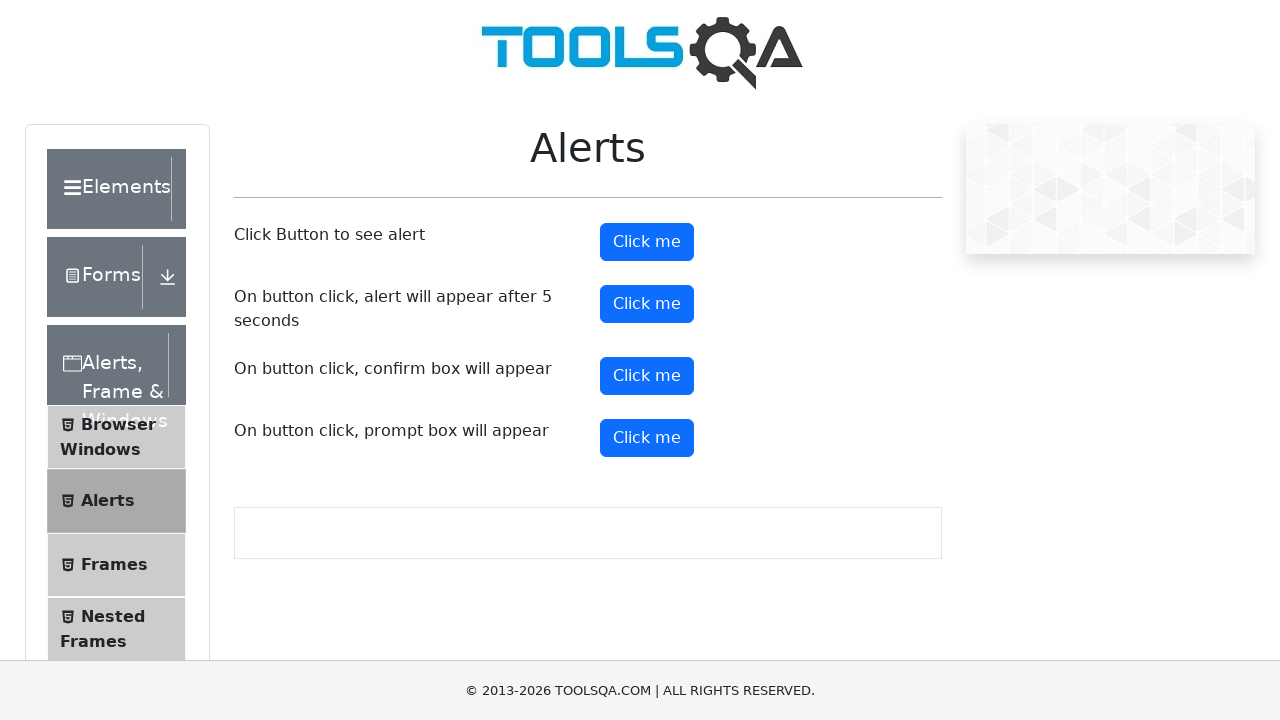

Set up dialog handler to dismiss confirmation alerts
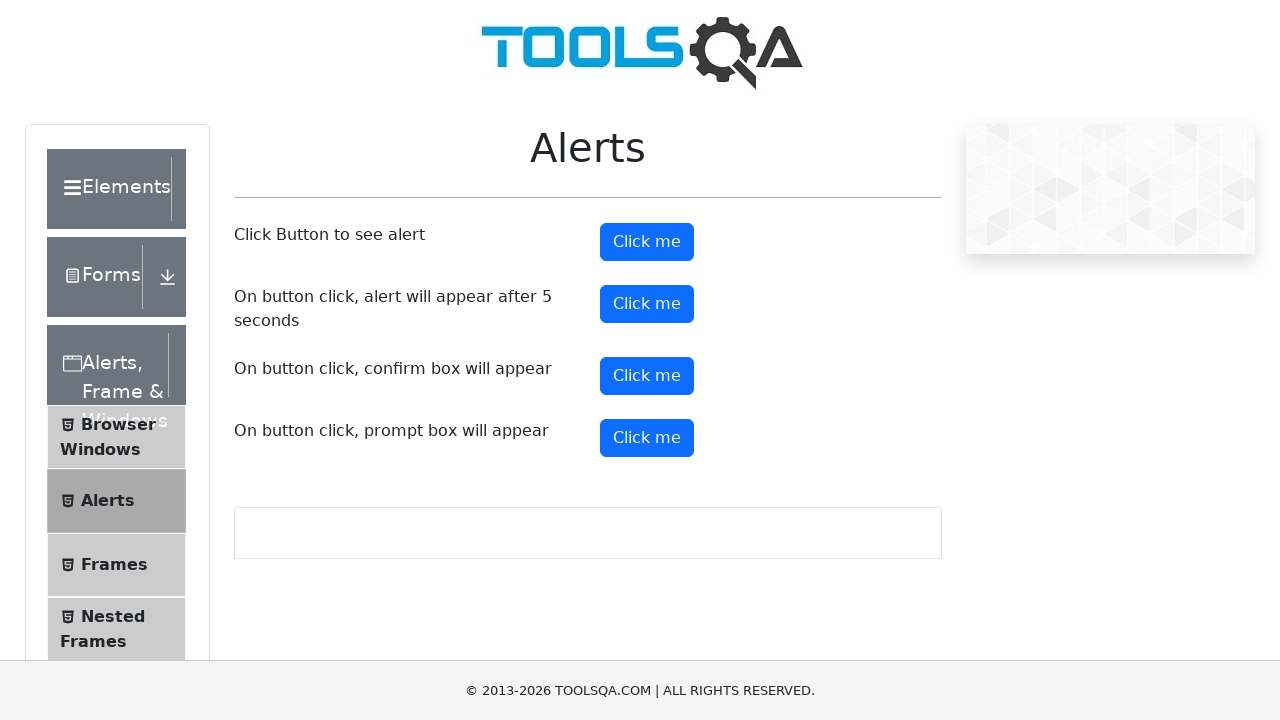

Clicked the confirm button to trigger confirmation alert at (647, 376) on #confirmButton
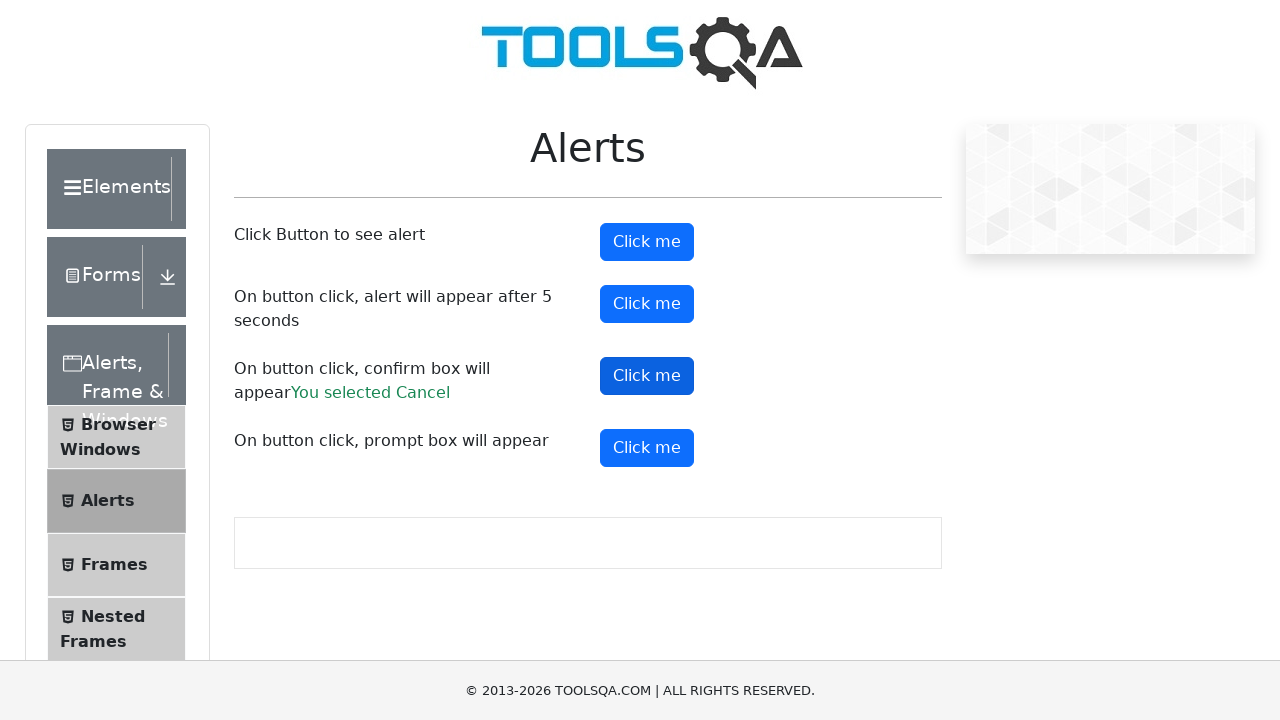

Confirmation result text appeared after dismissing alert
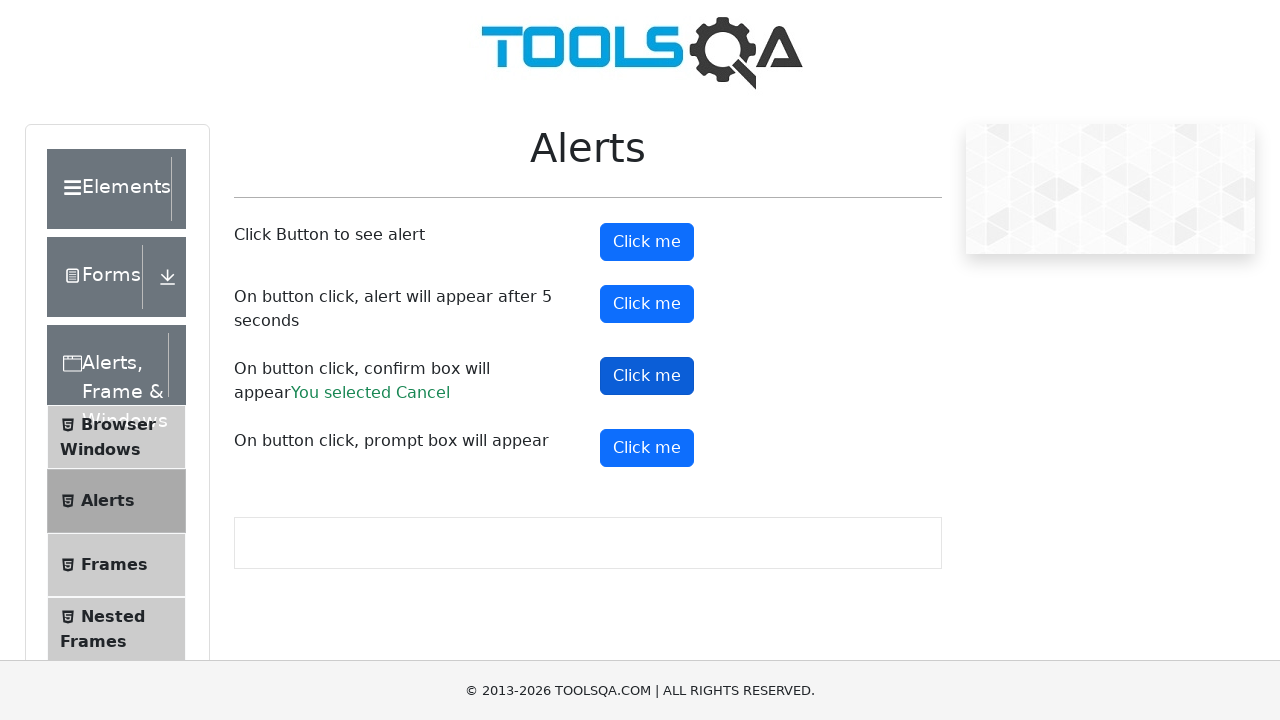

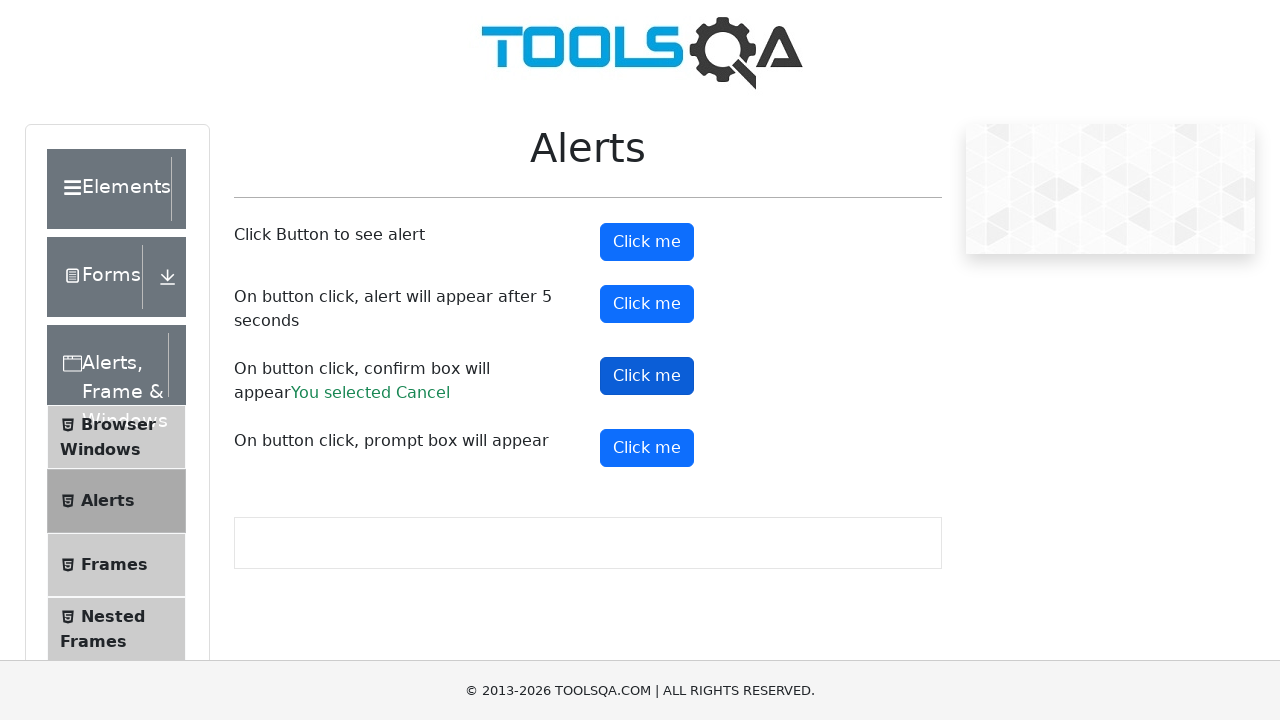